Tests product quantity functionality by viewing a product, increasing quantity to 4, adding to cart, and verifying the quantity in cart

Starting URL: https://www.automationexercise.com/

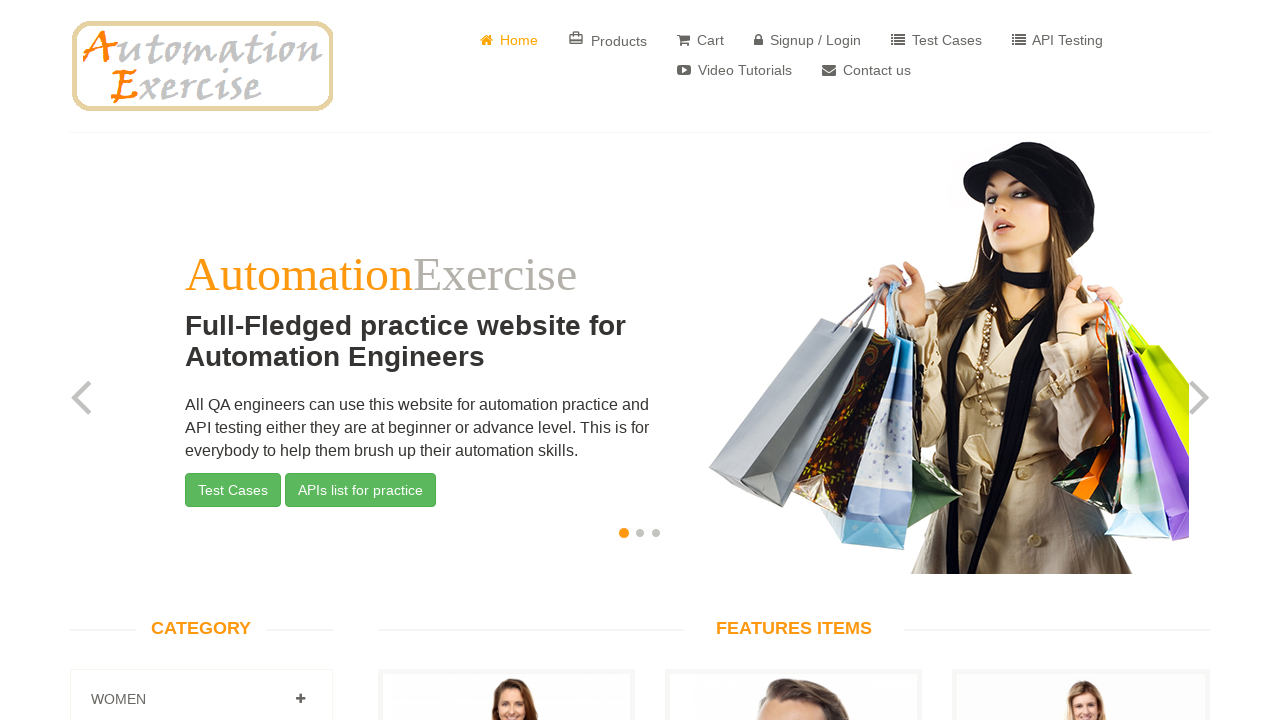

Home page loaded and body element is visible
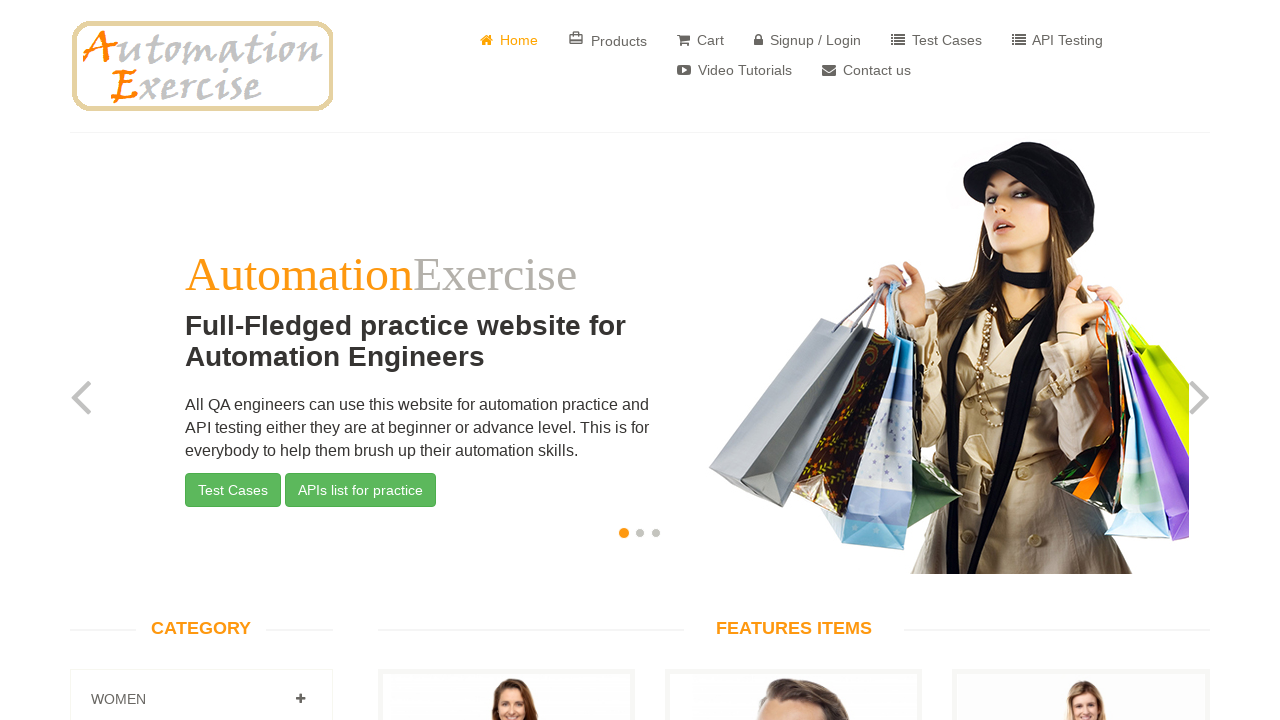

Clicked 'View Product' for first product on home page at (506, 361) on a[href='/product_details/1']
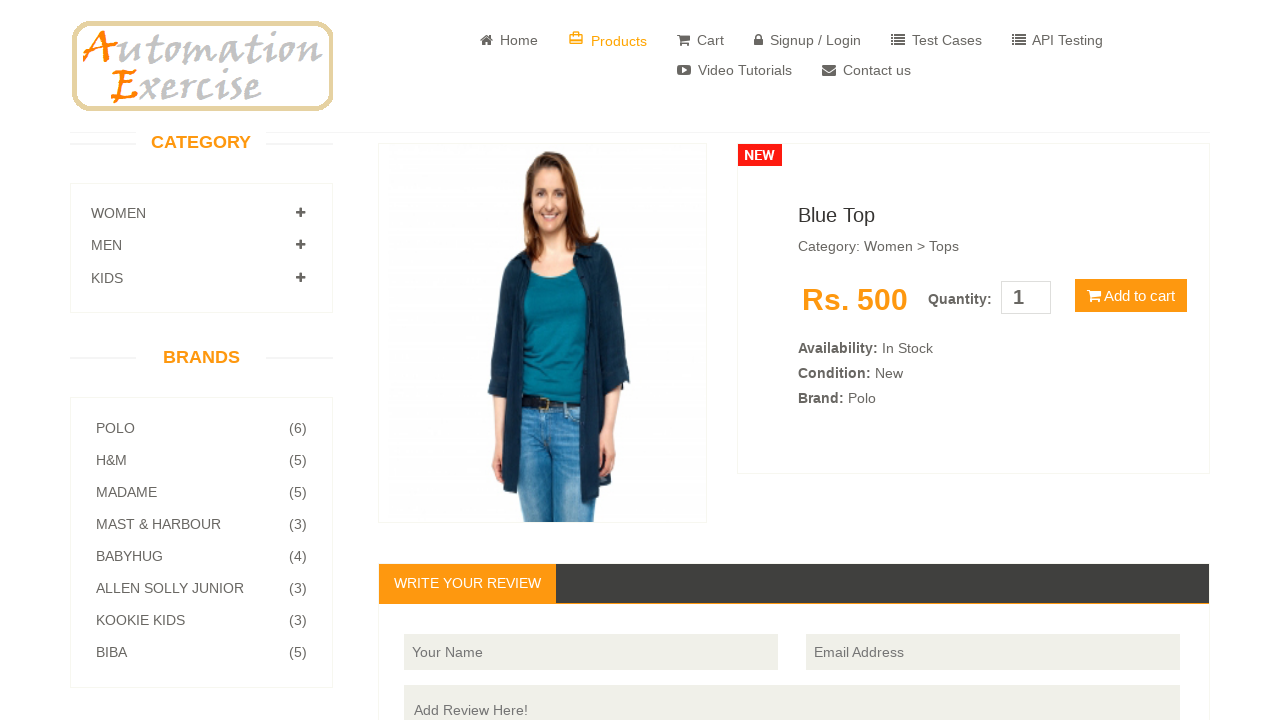

Product detail page loaded and product information is visible
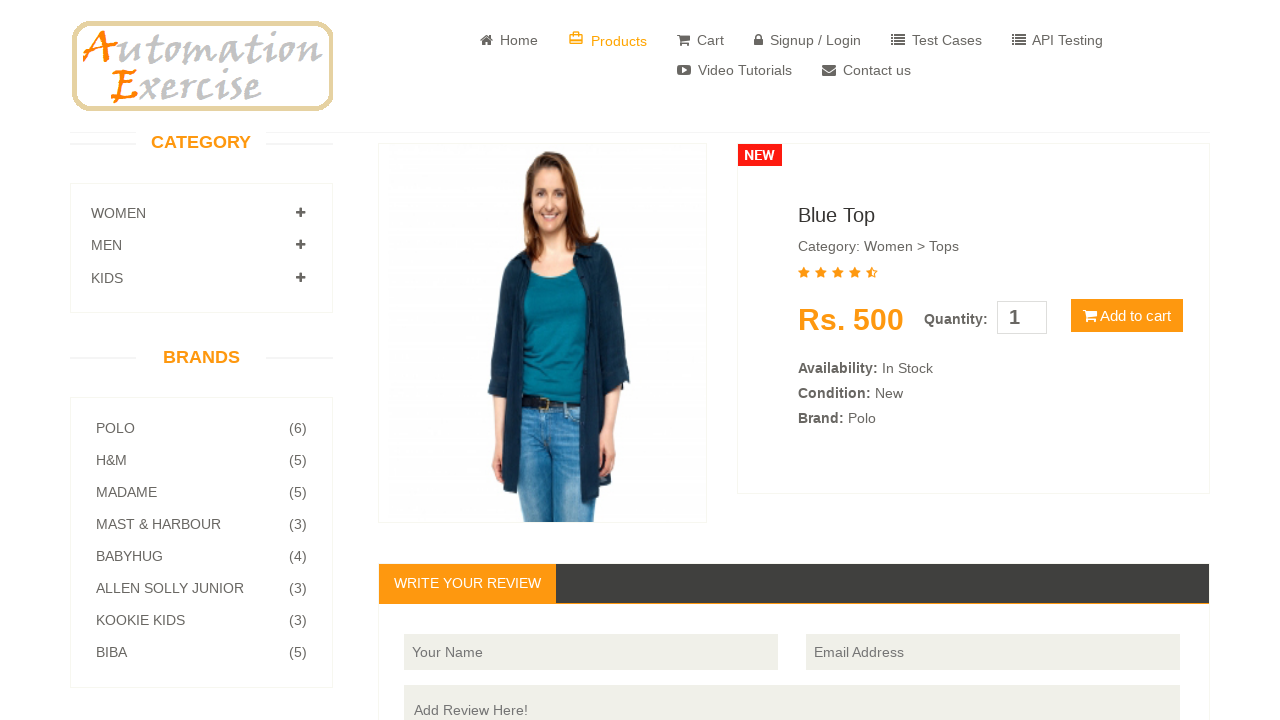

Filled quantity field with value '4' on #quantity
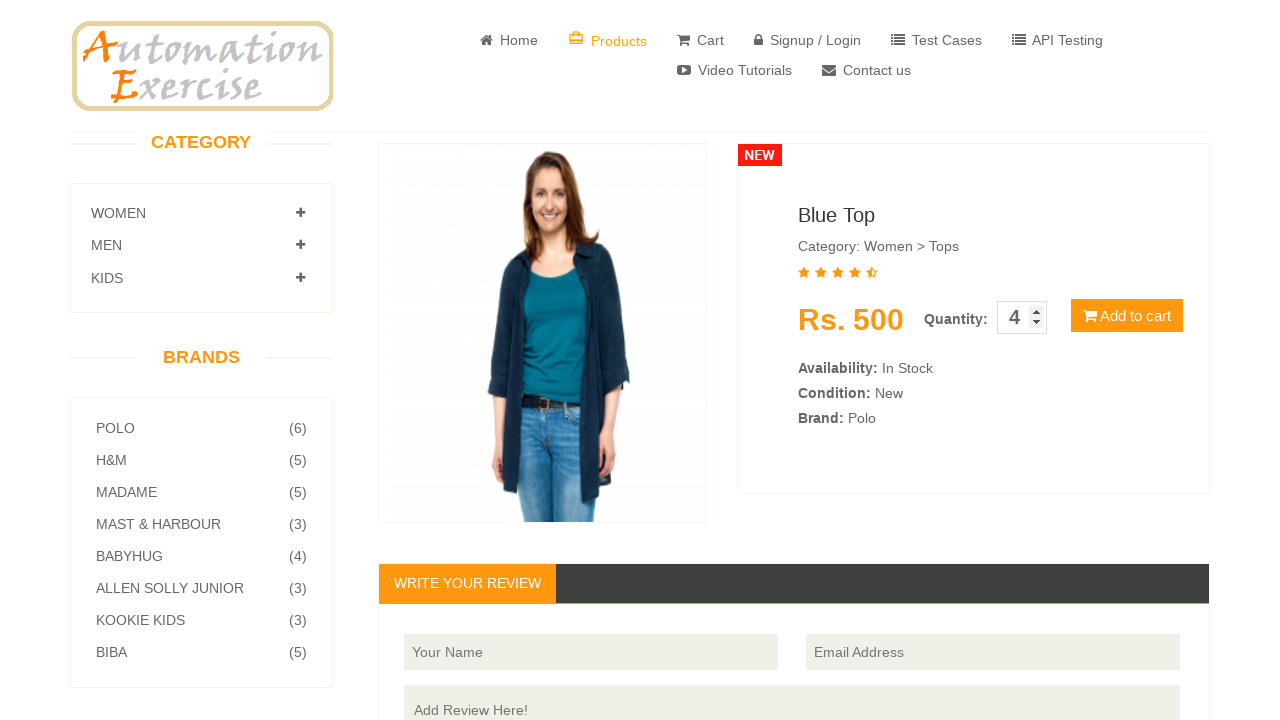

Clicked 'Add to cart' button at (1127, 316) on button:has-text('Add to cart')
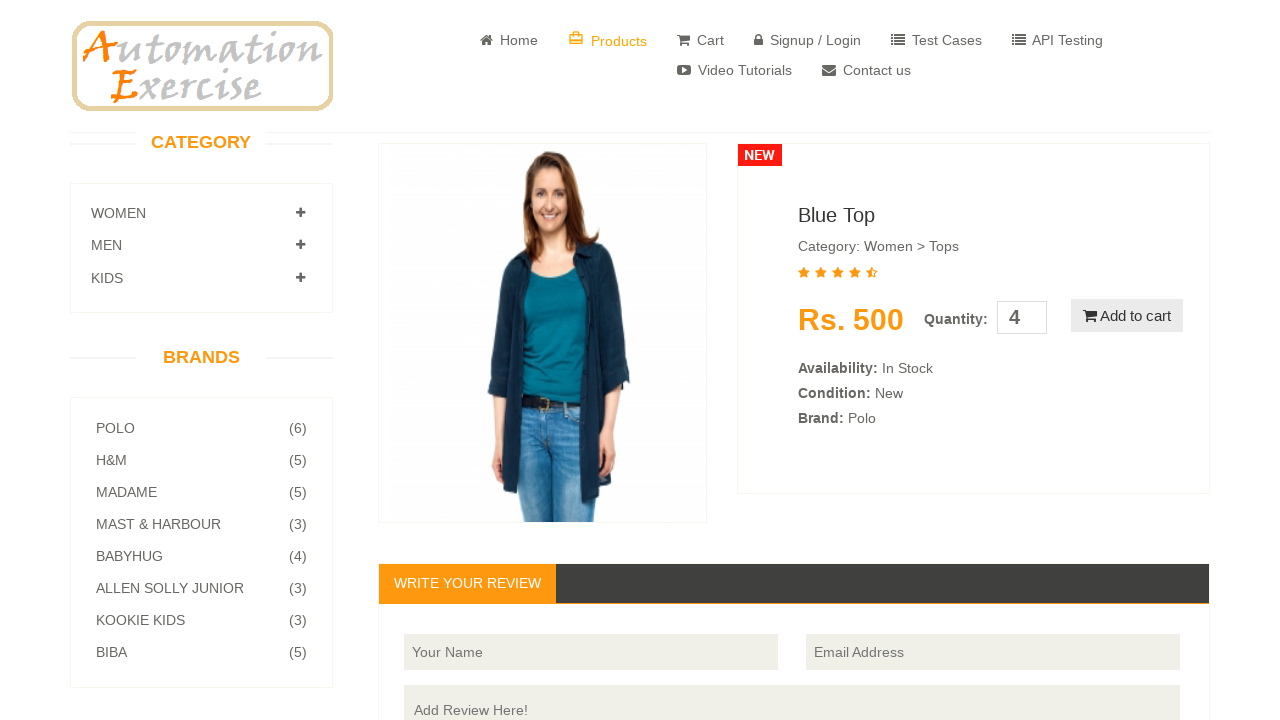

Clicked 'View Cart' button at (640, 242) on a:has-text('View Cart')
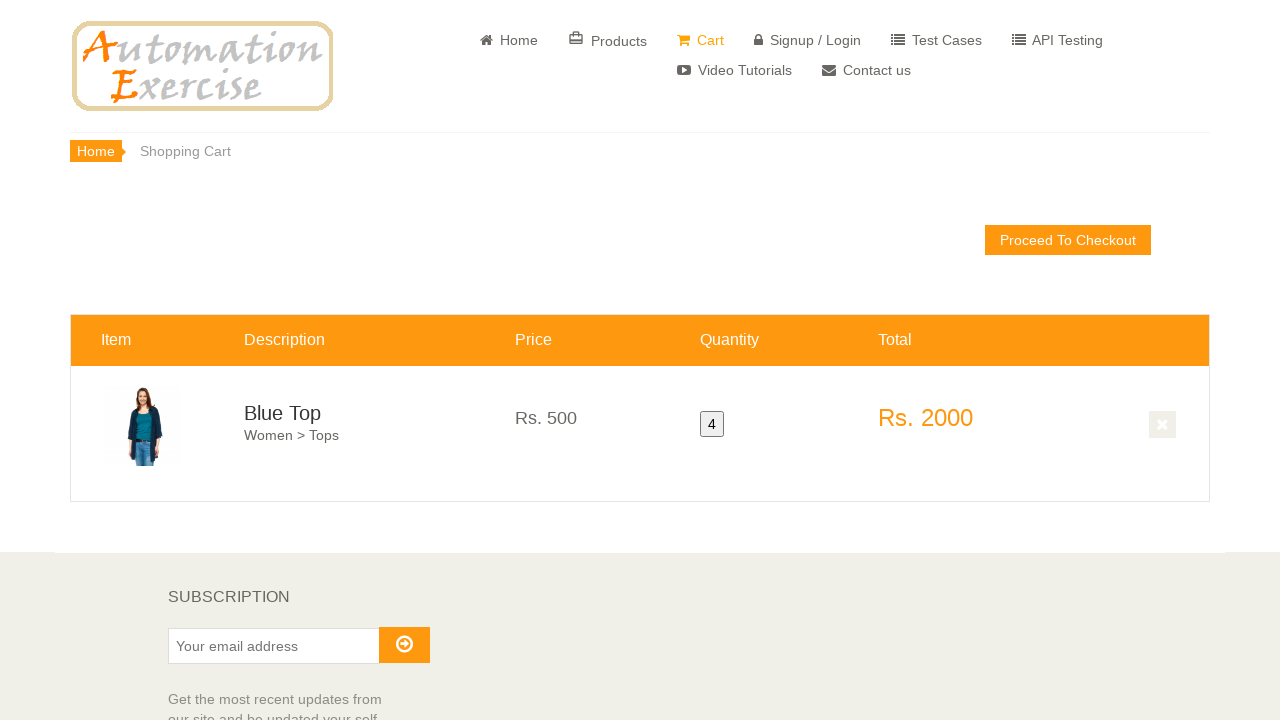

Verified product is displayed in cart with exact quantity of 4
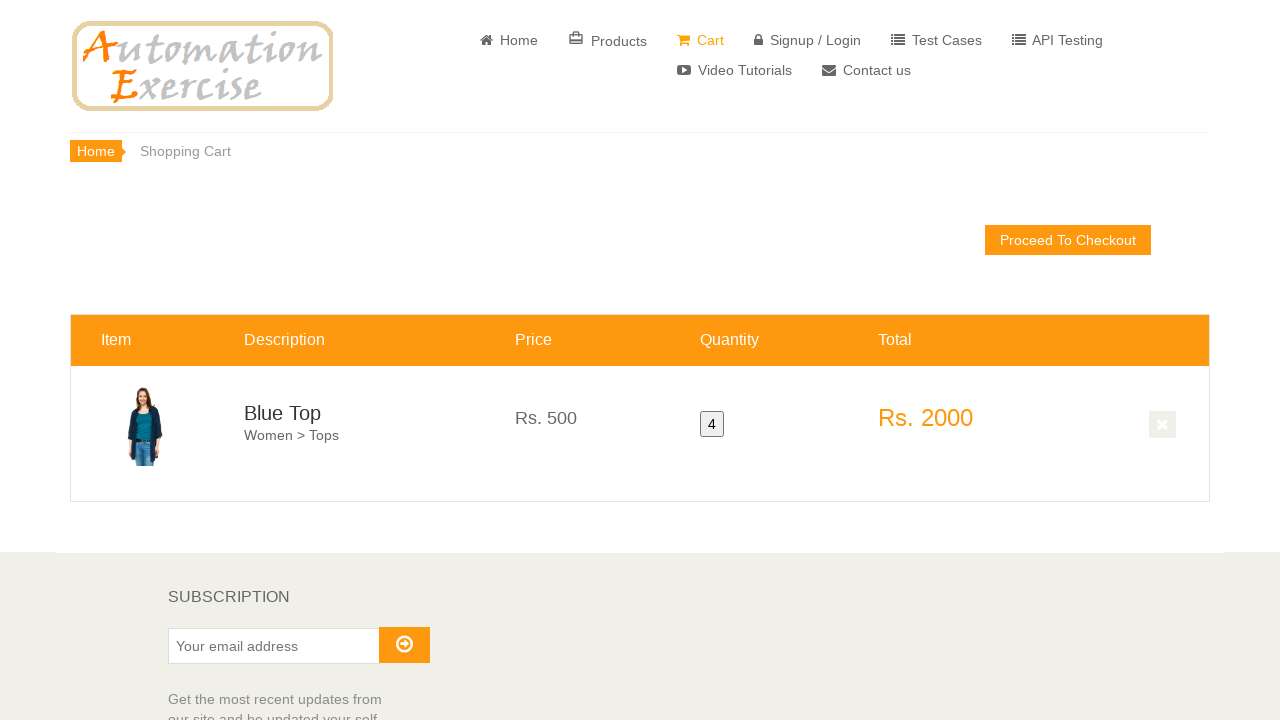

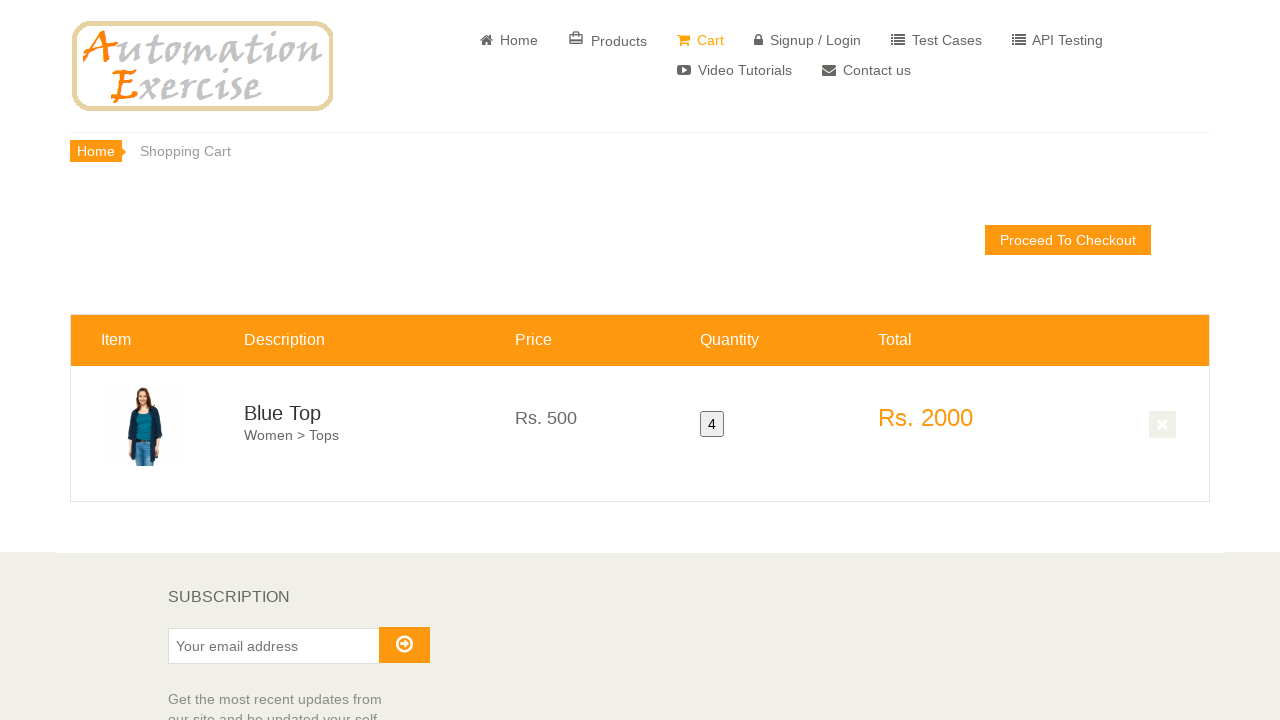